Tests drag and drop functionality using click and hold, move to element, and release sequence

Starting URL: https://jqueryui.com/droppable/

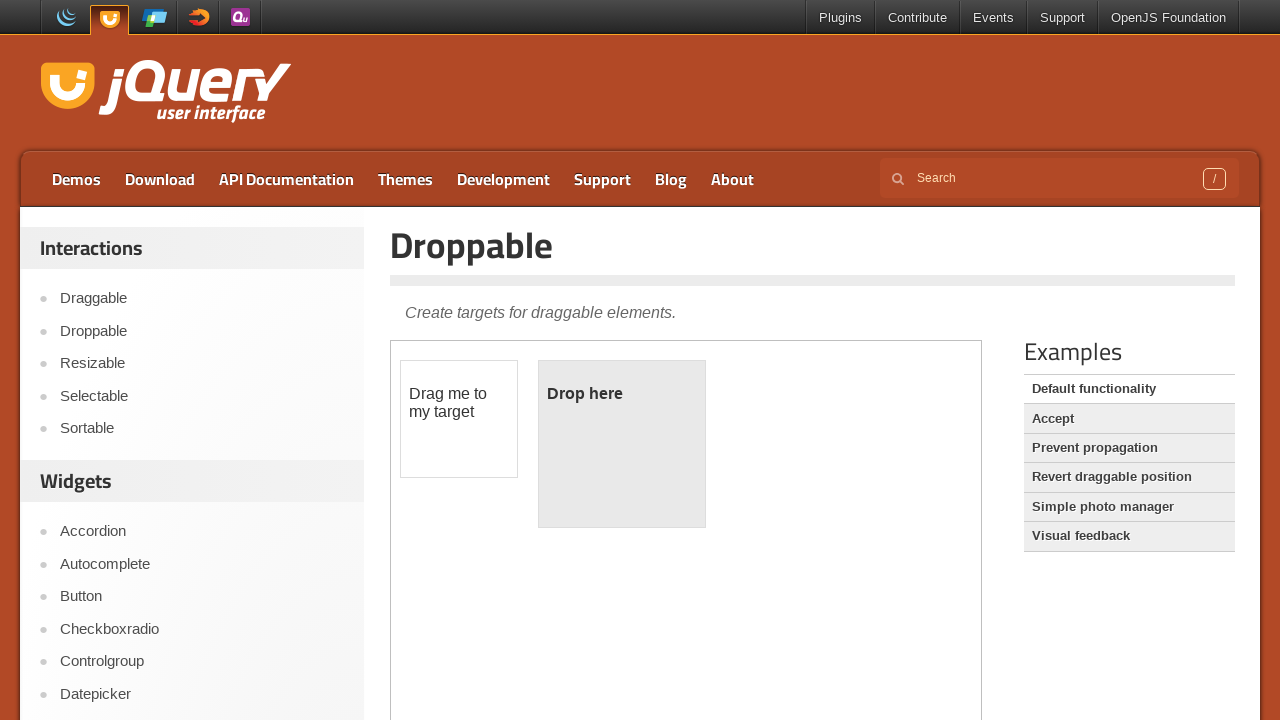

Located iframe containing drag and drop demo
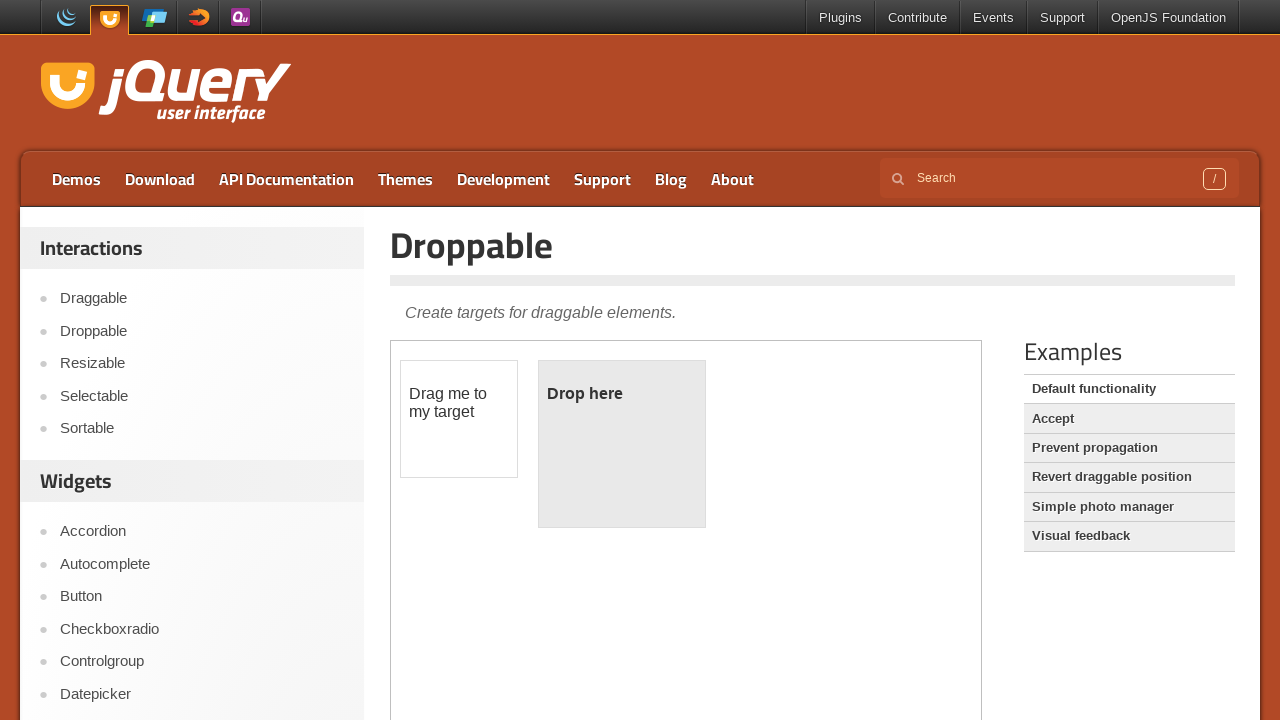

Located draggable source element
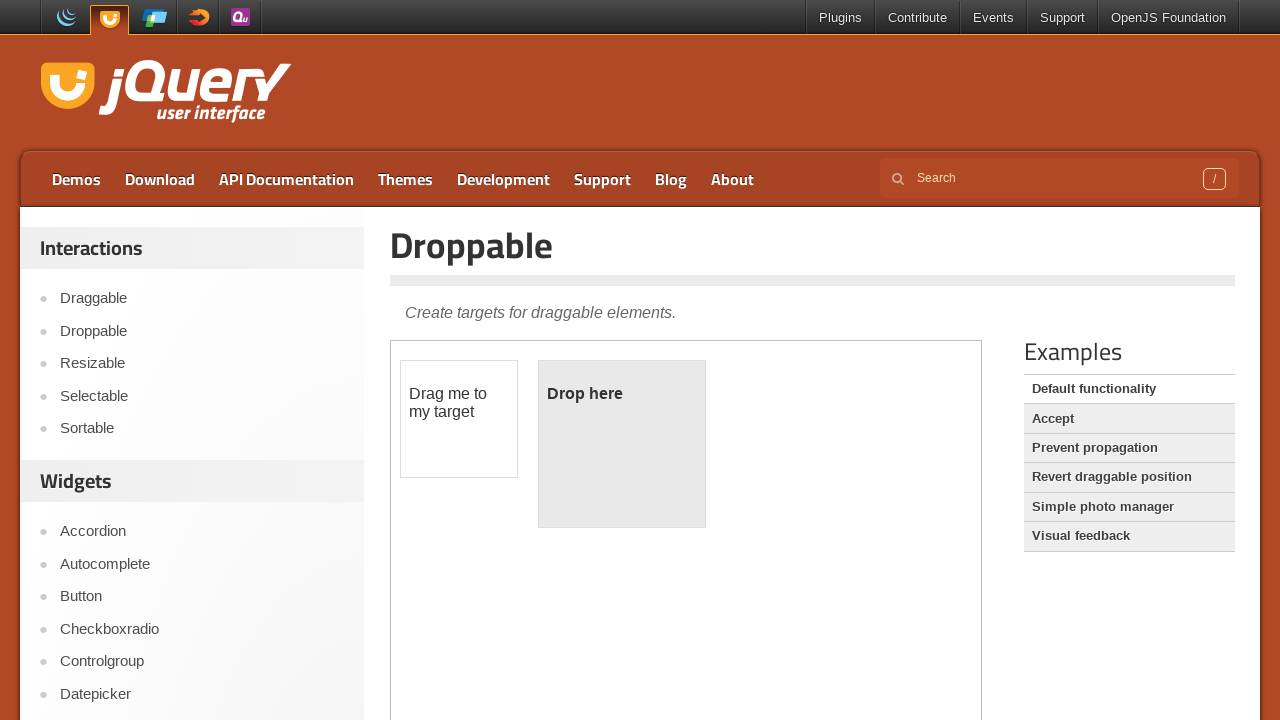

Located droppable target element
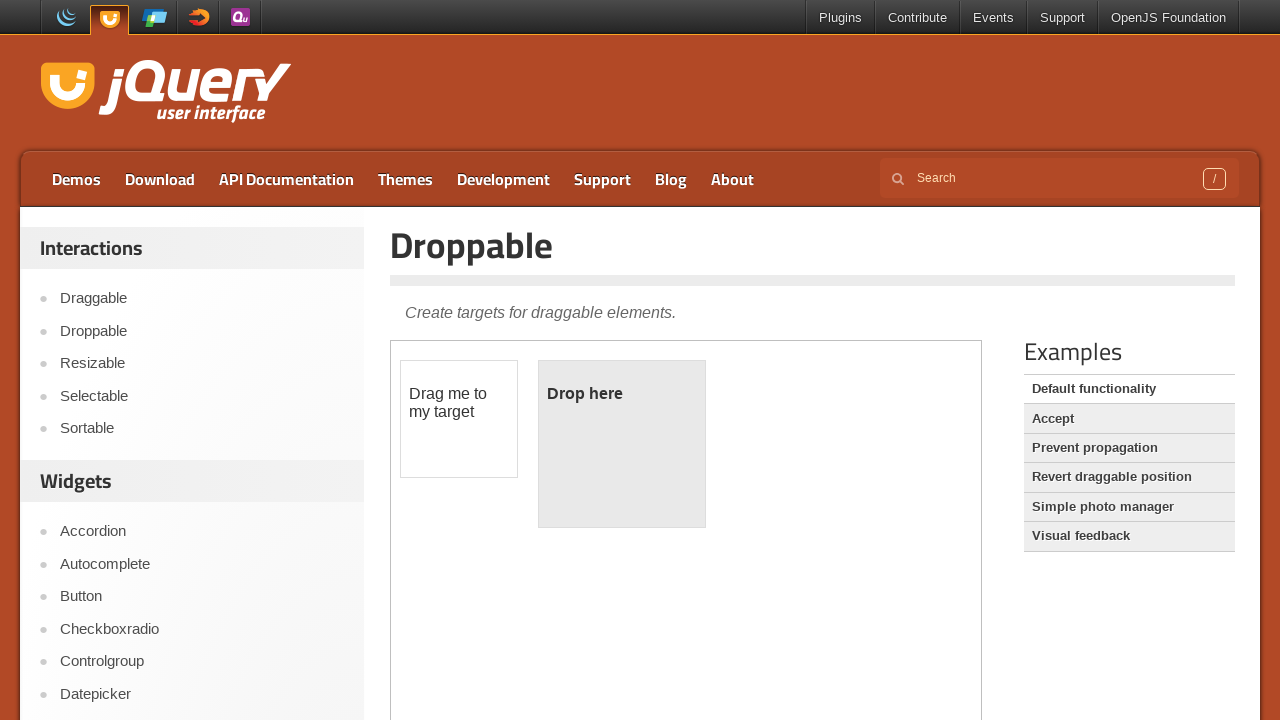

Dragged source element to target element at (622, 444)
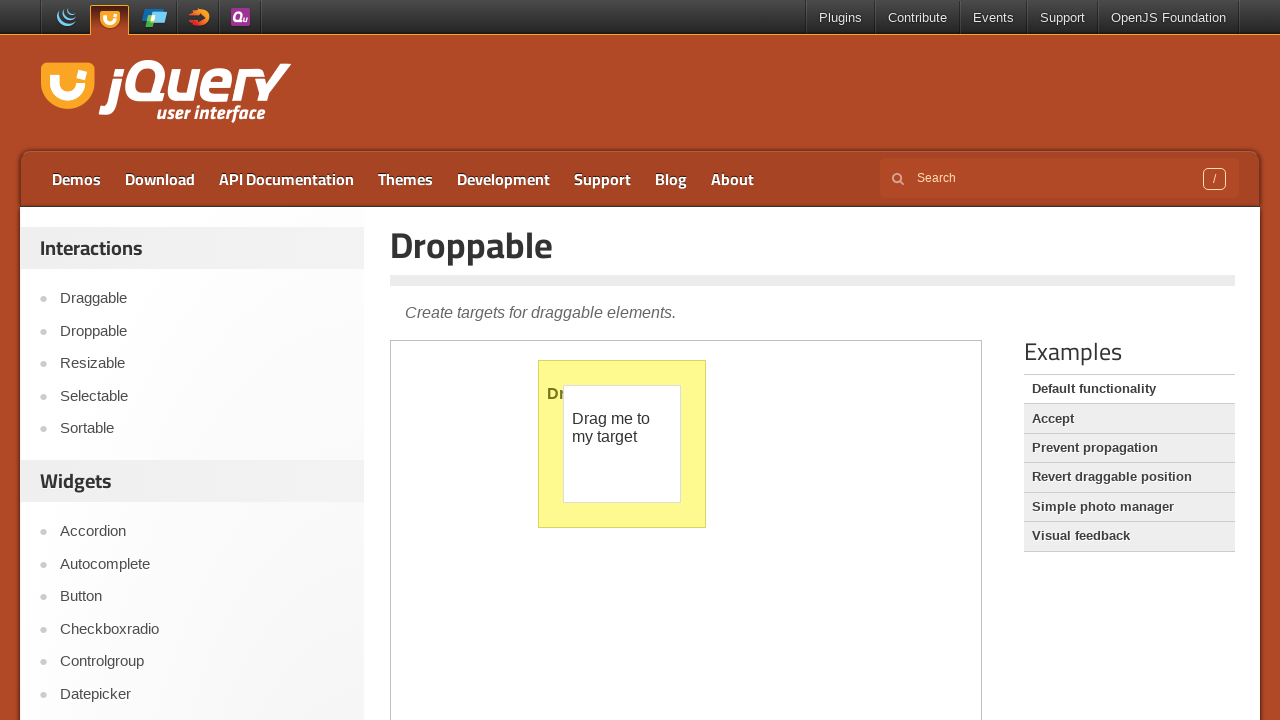

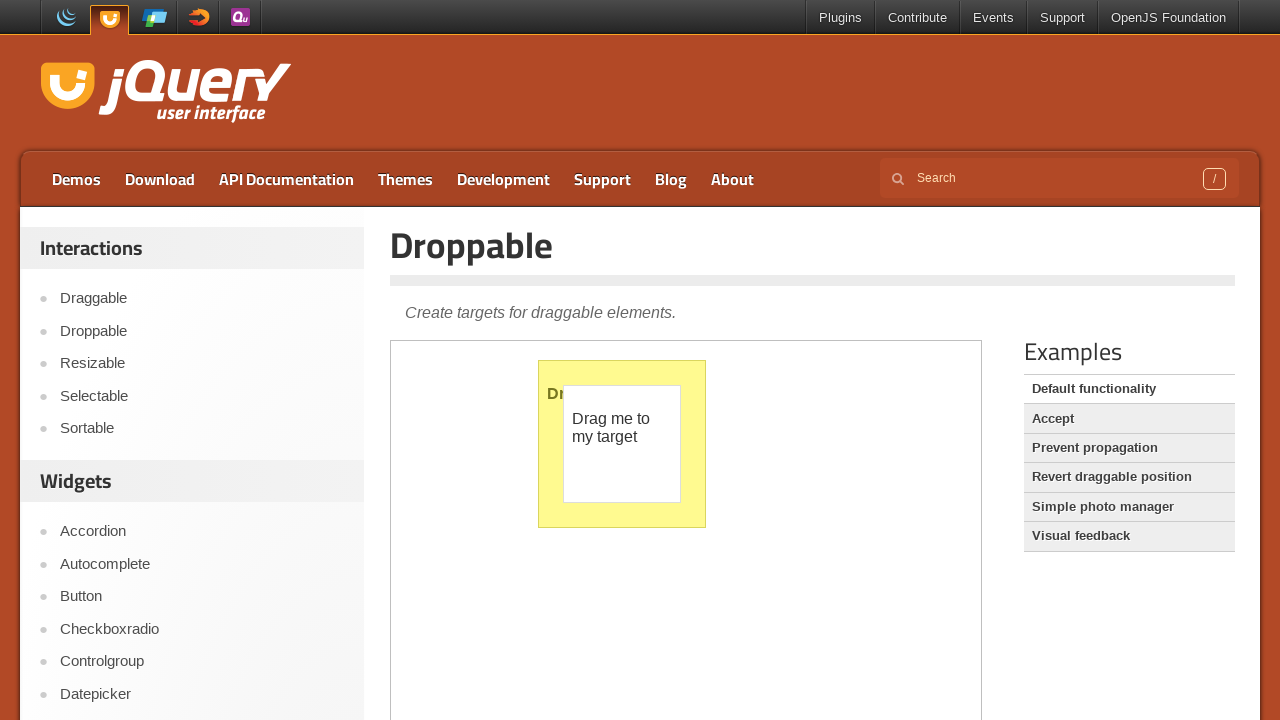